Tests drag and drop functionality with explicit waits by dragging an image to a drop area

Starting URL: https://demo.automationtesting.in/Dynamic.html

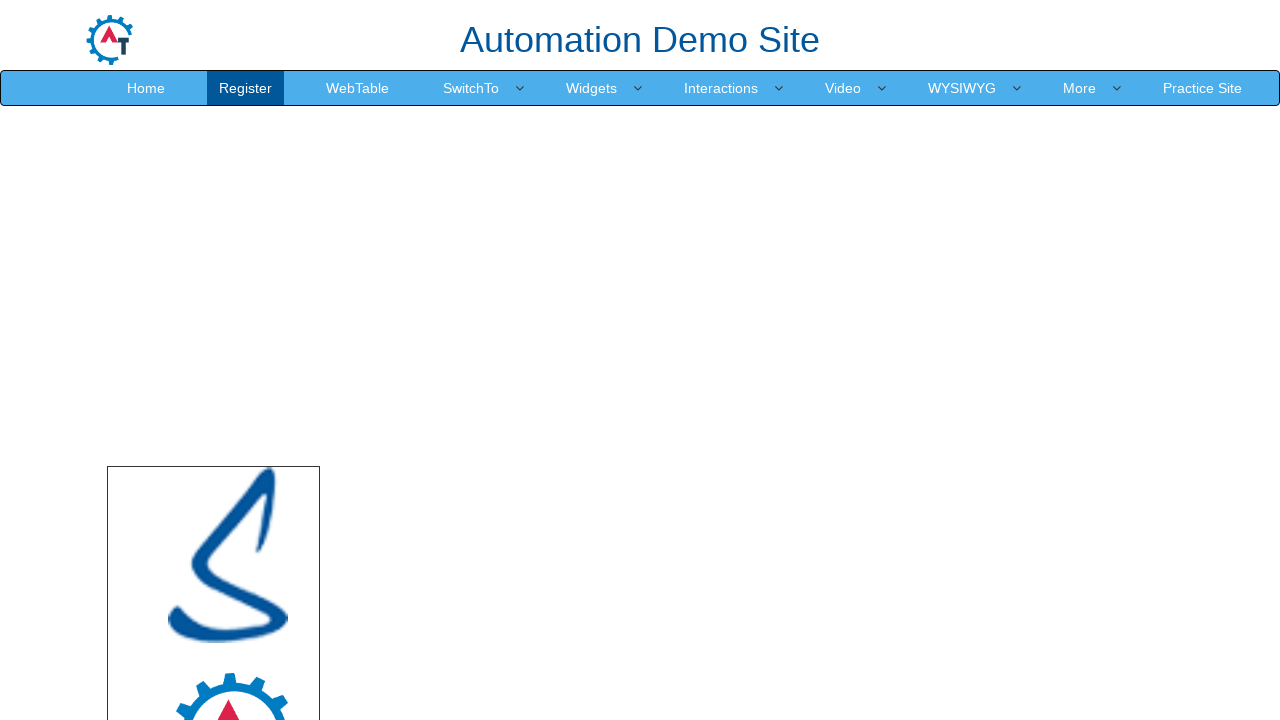

Set viewport size to 1920x1080
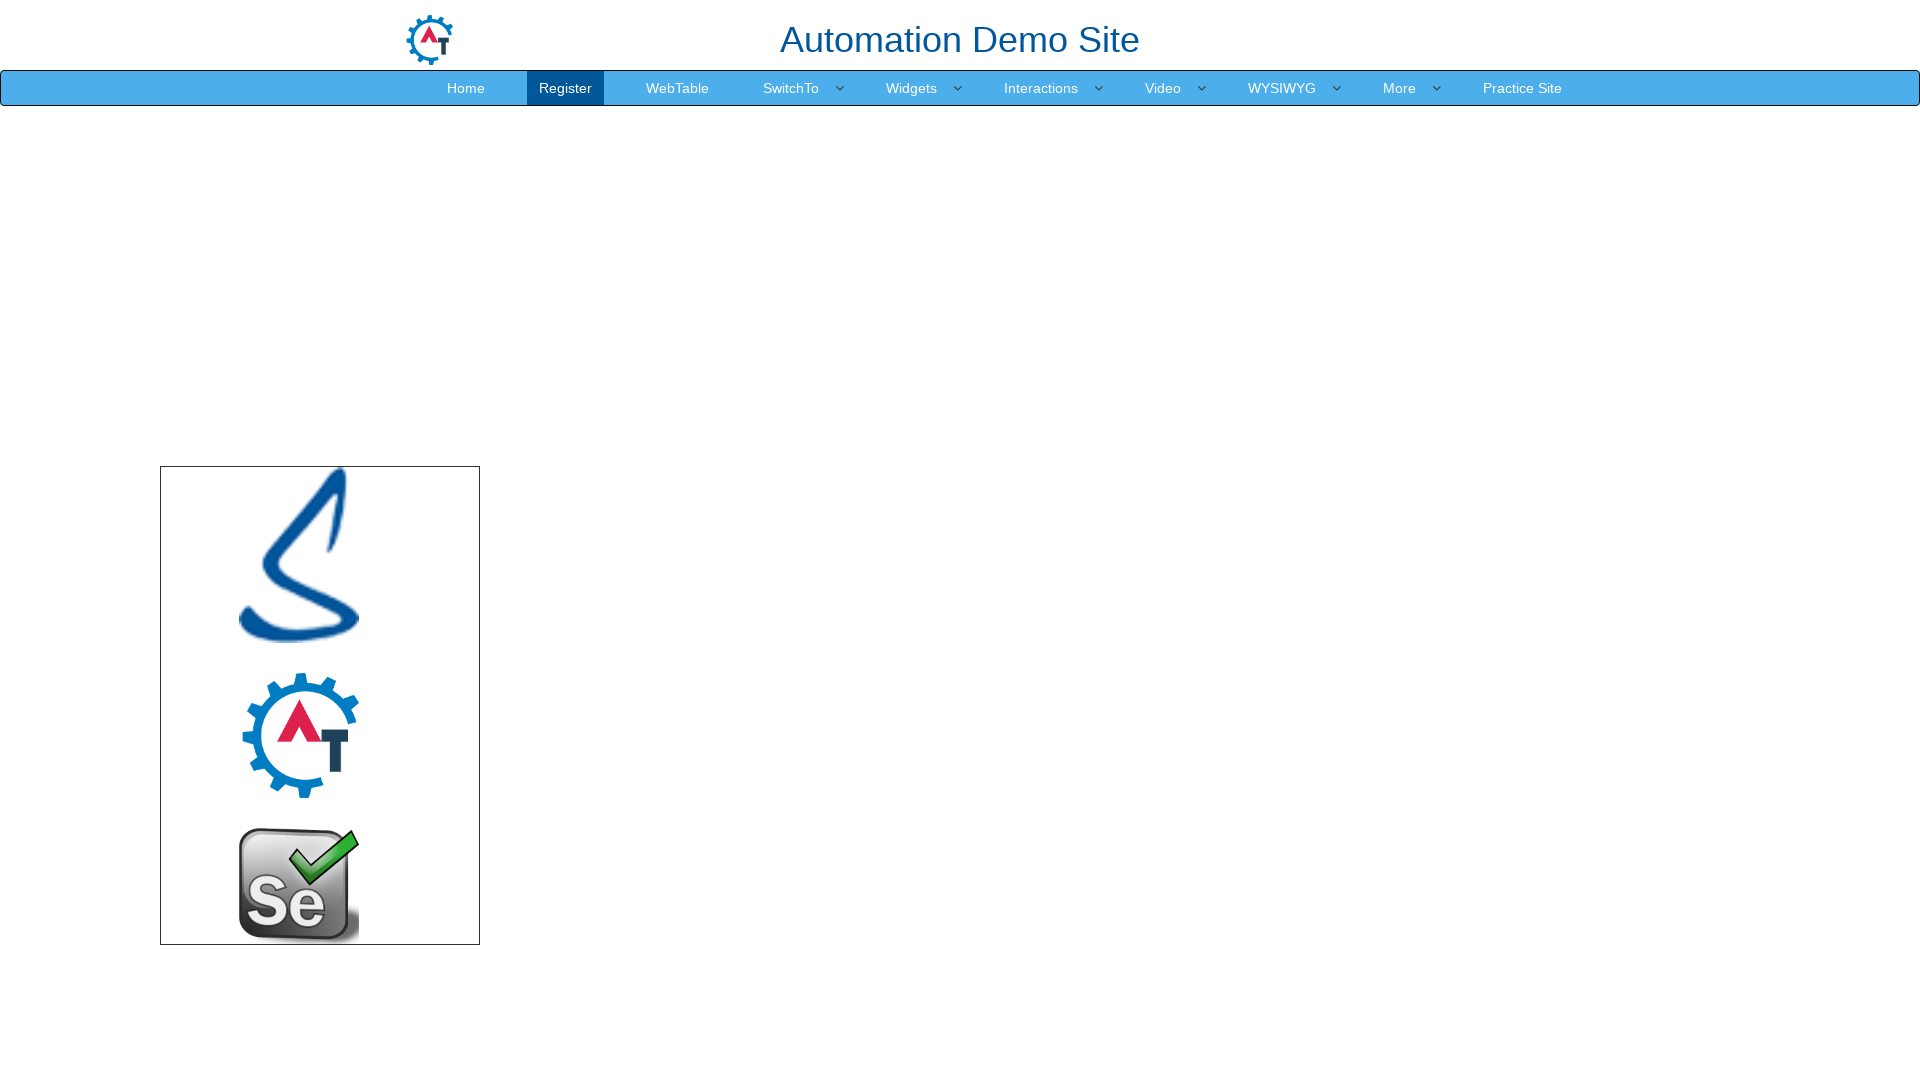

Drop area became visible
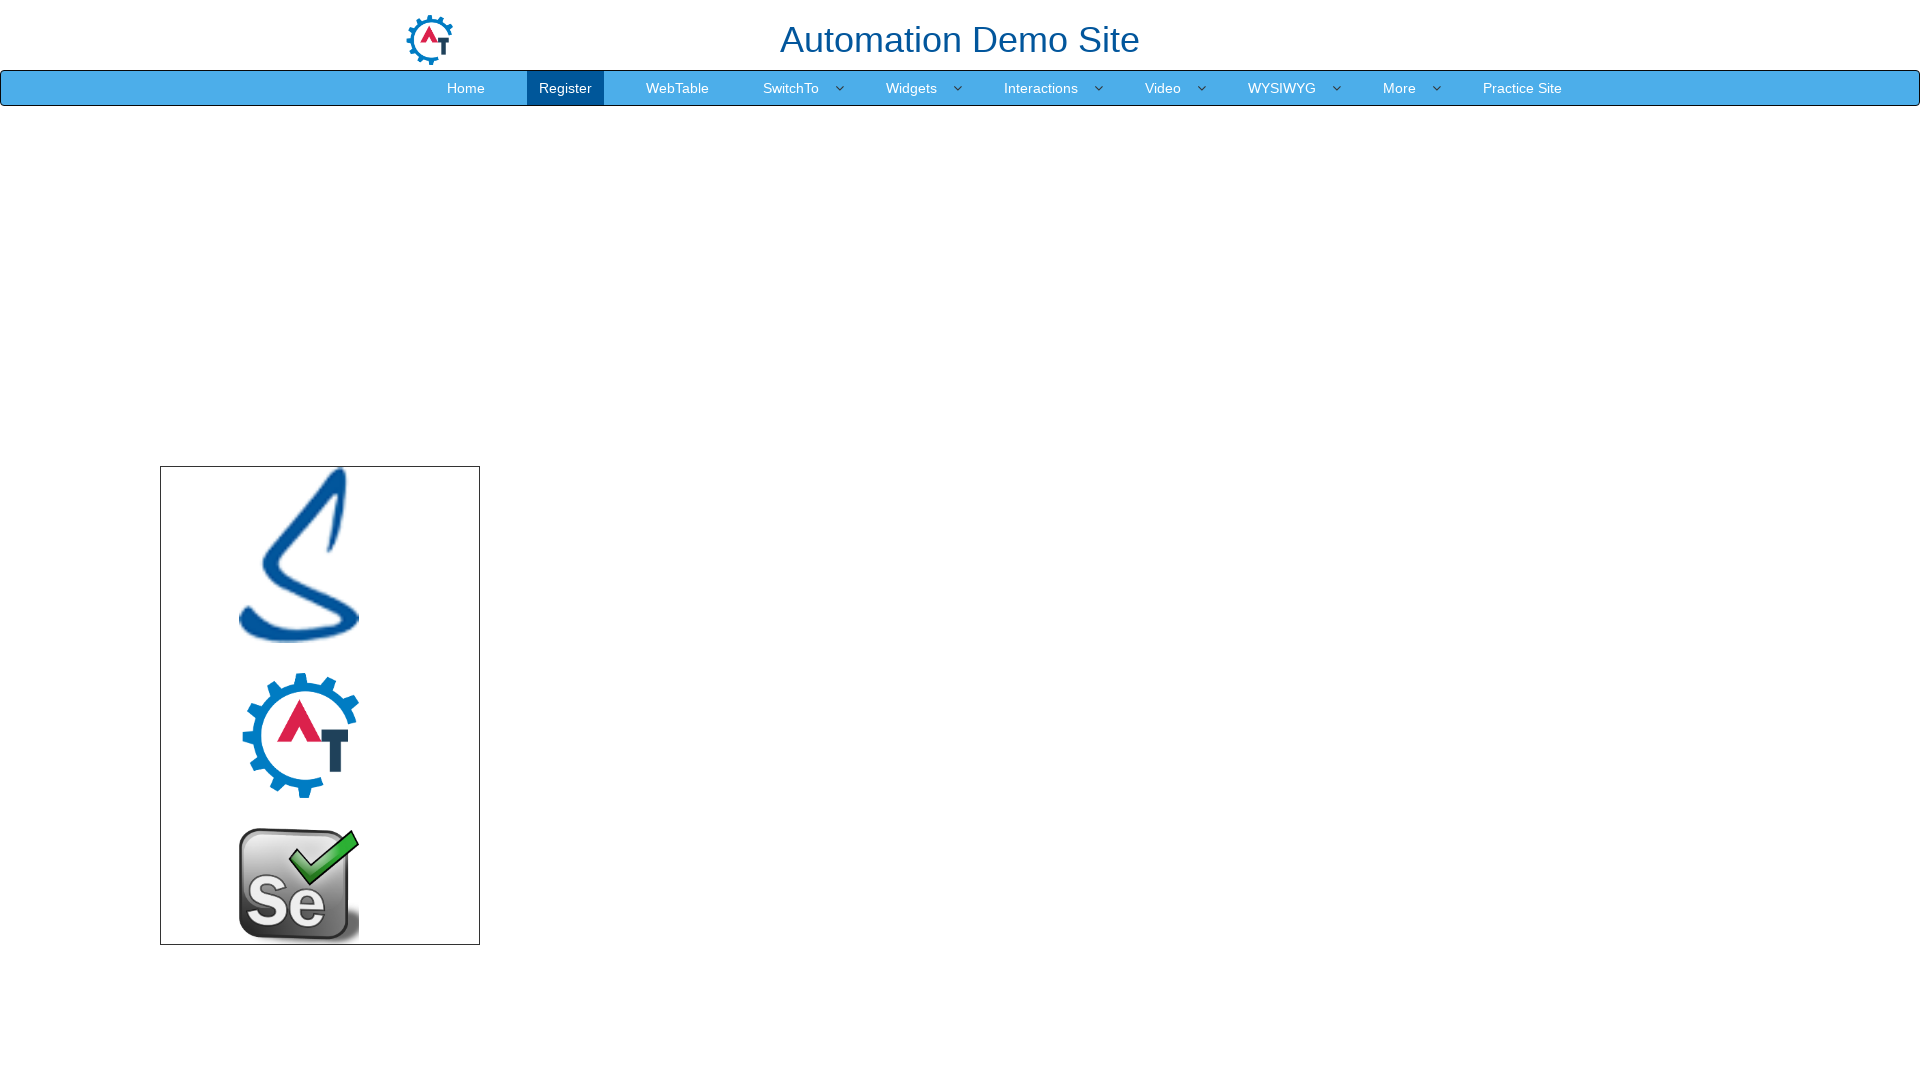

Located source image element (logo.png)
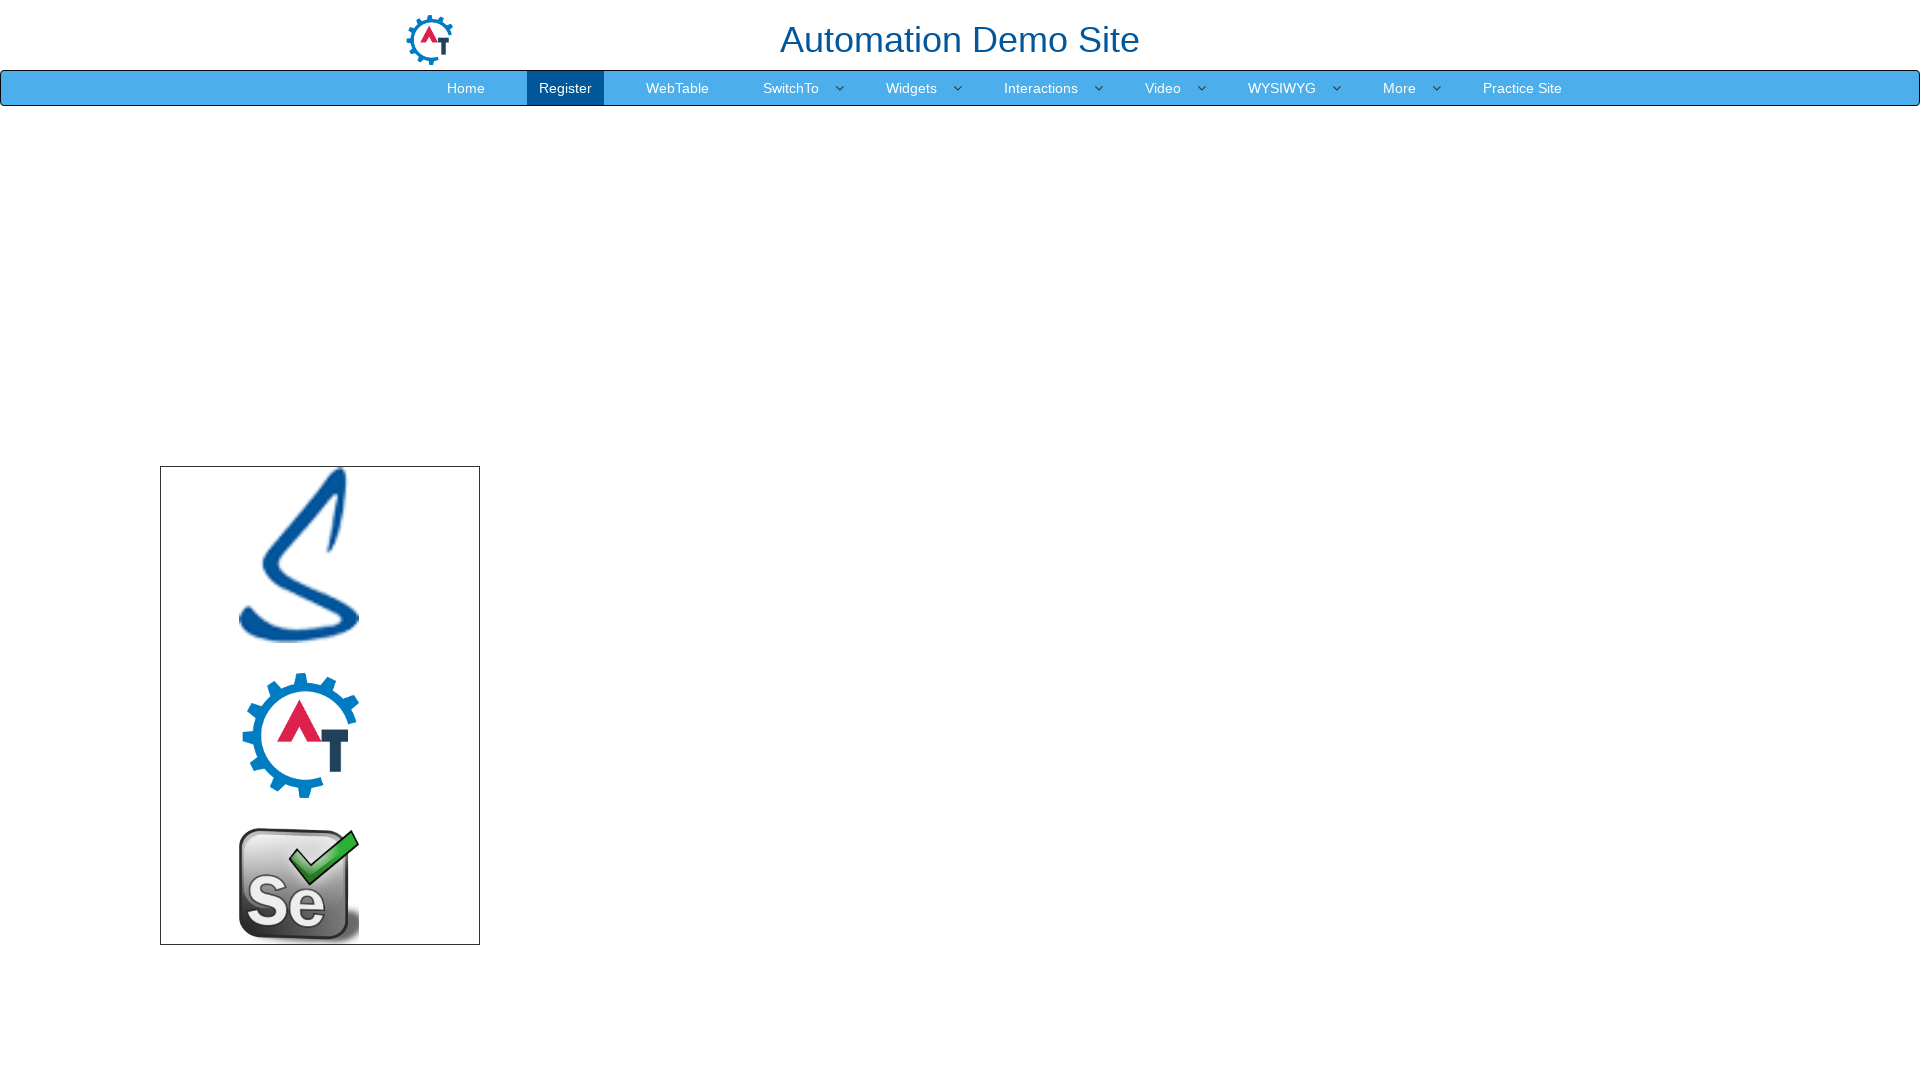

Located target drop area element
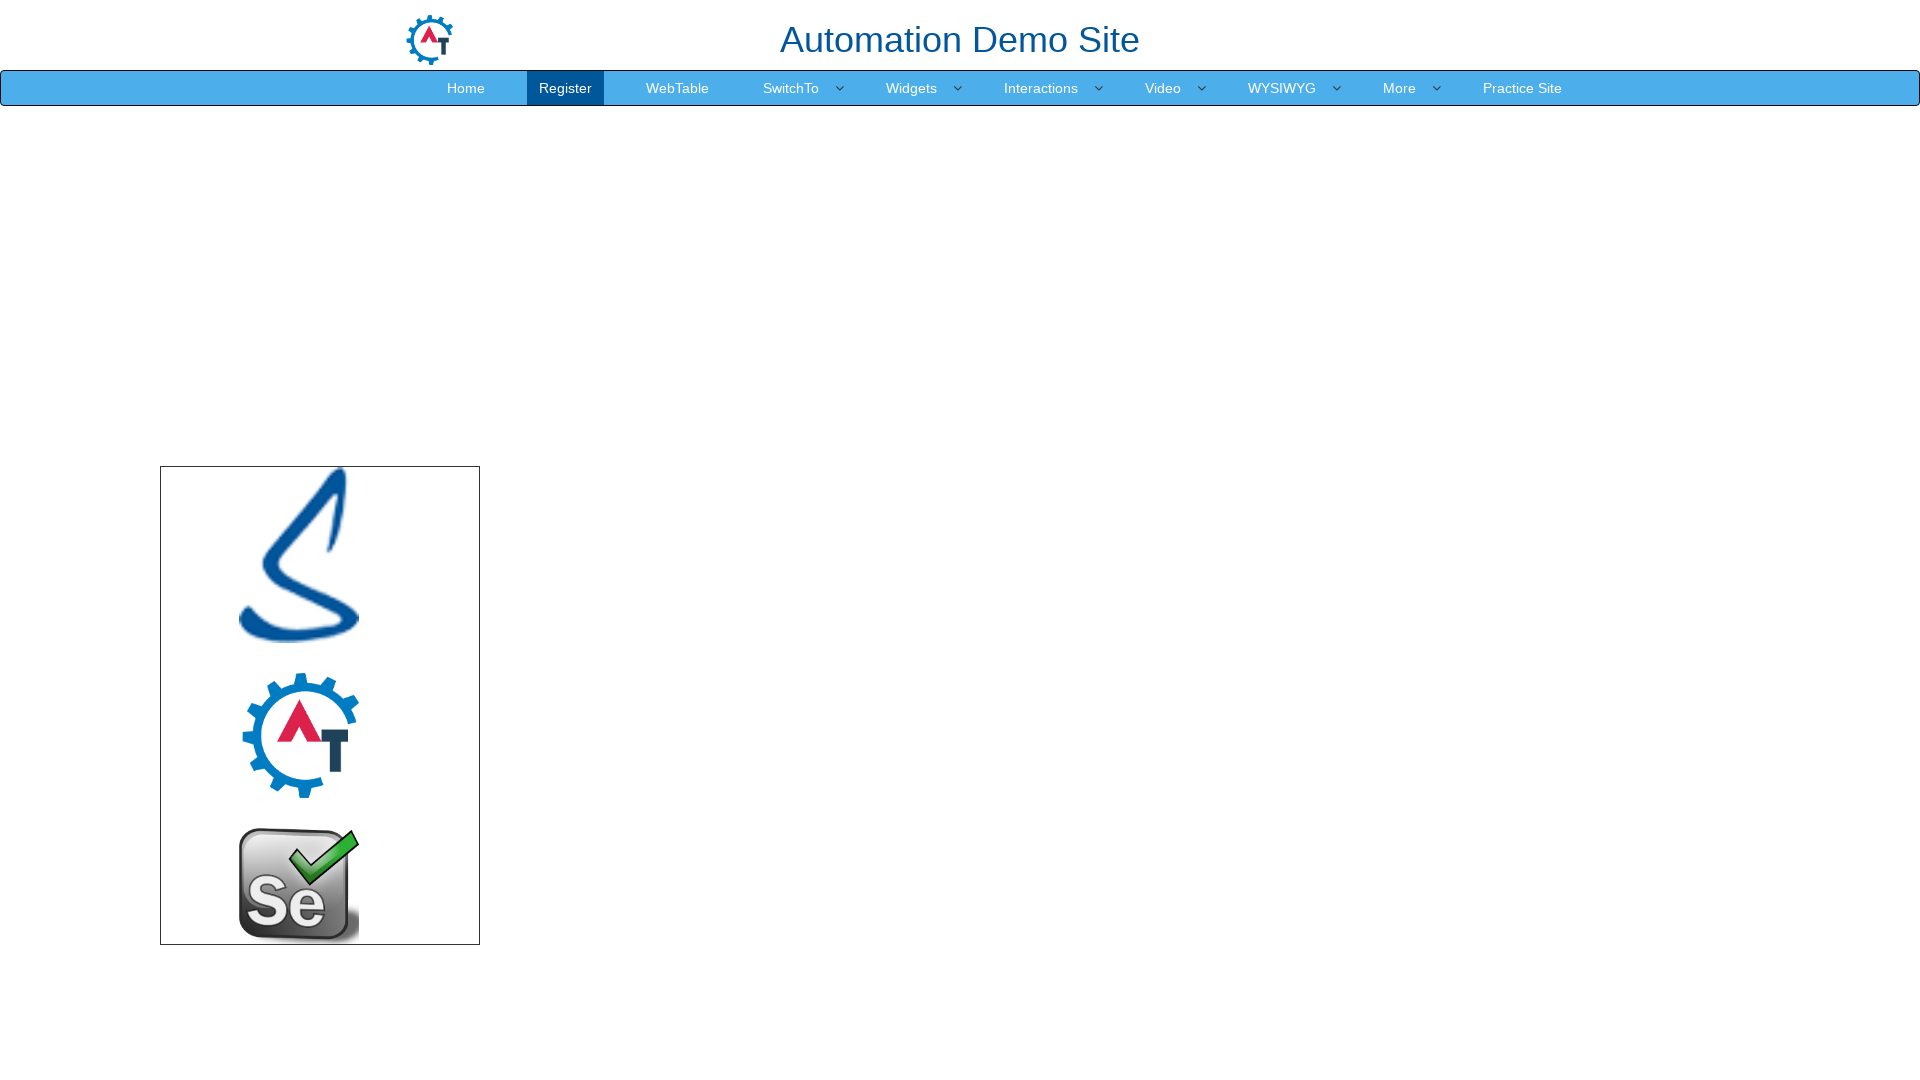

Dragged image to drop area at (1120, 651)
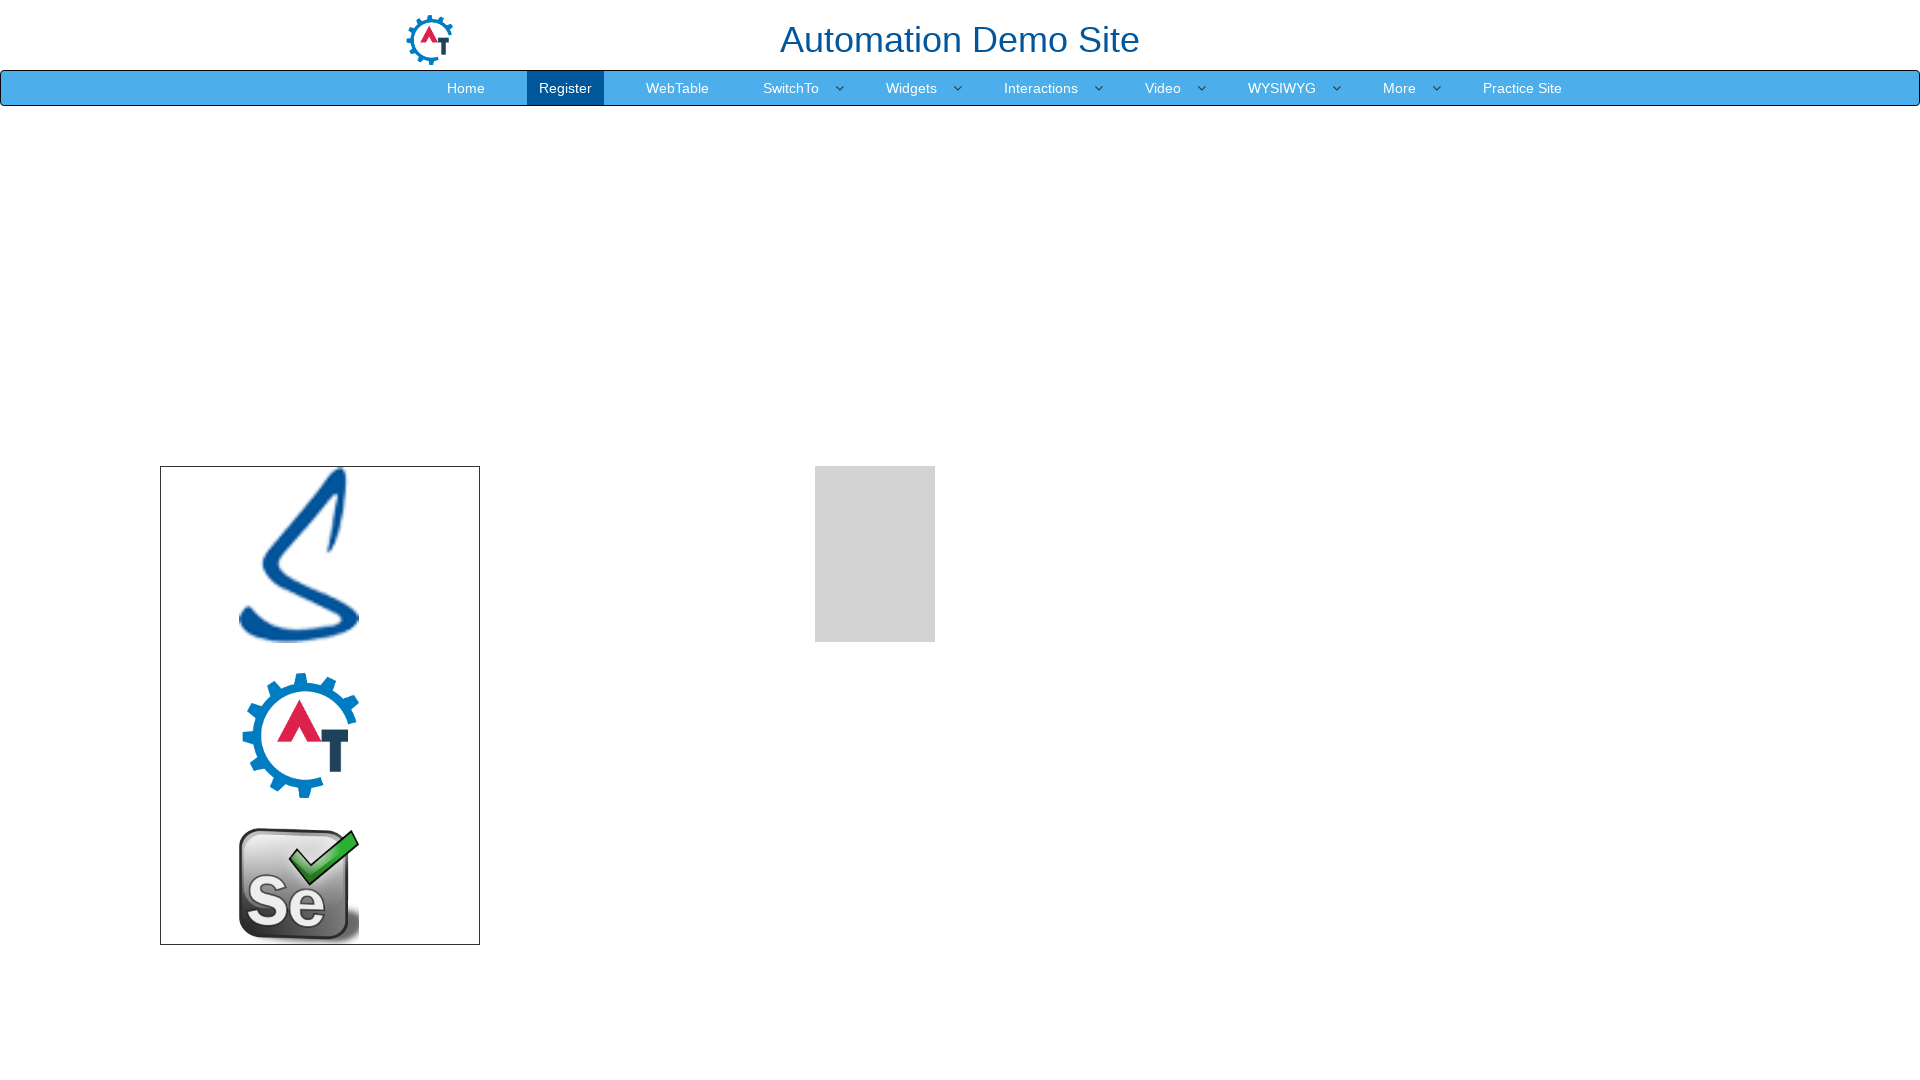

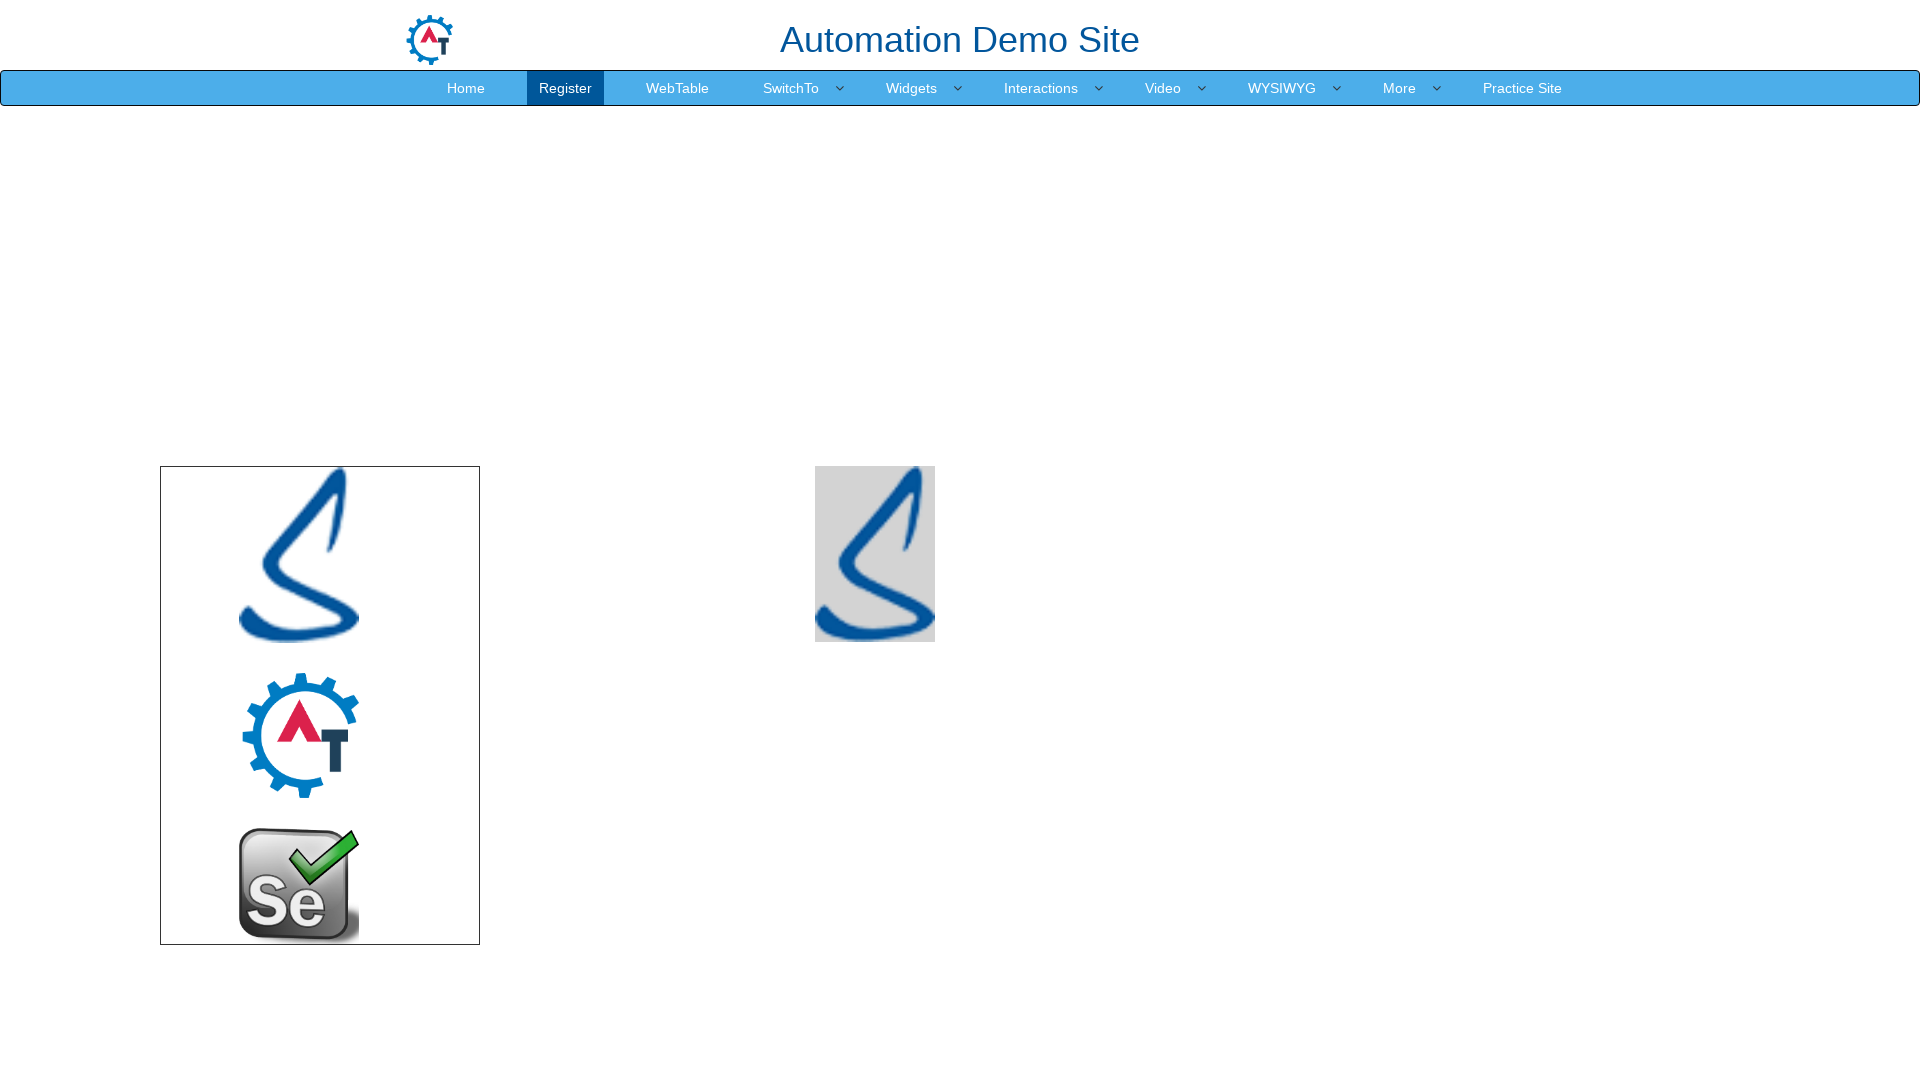